Waits for a price to reach $100, then clicks a button to reveal a math problem, calculates the answer using a logarithmic formula, and submits the solution

Starting URL: http://suninjuly.github.io/explicit_wait2.html

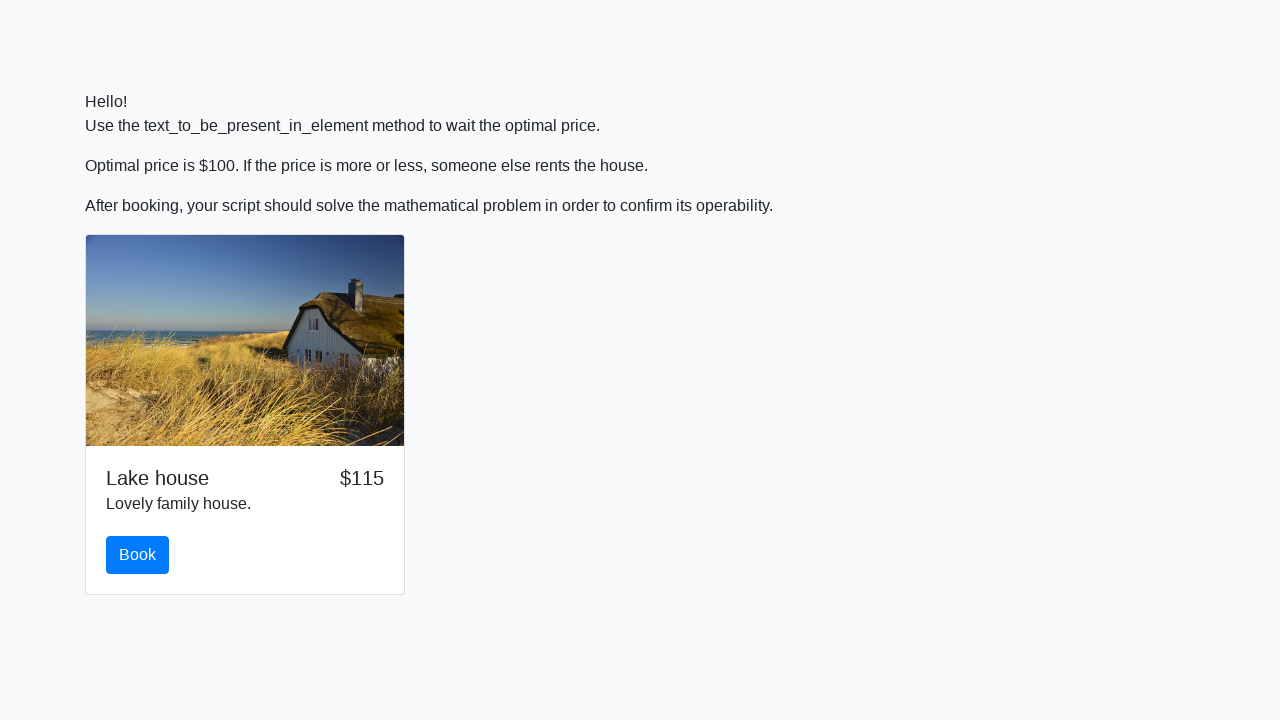

Waited for price to reach $100
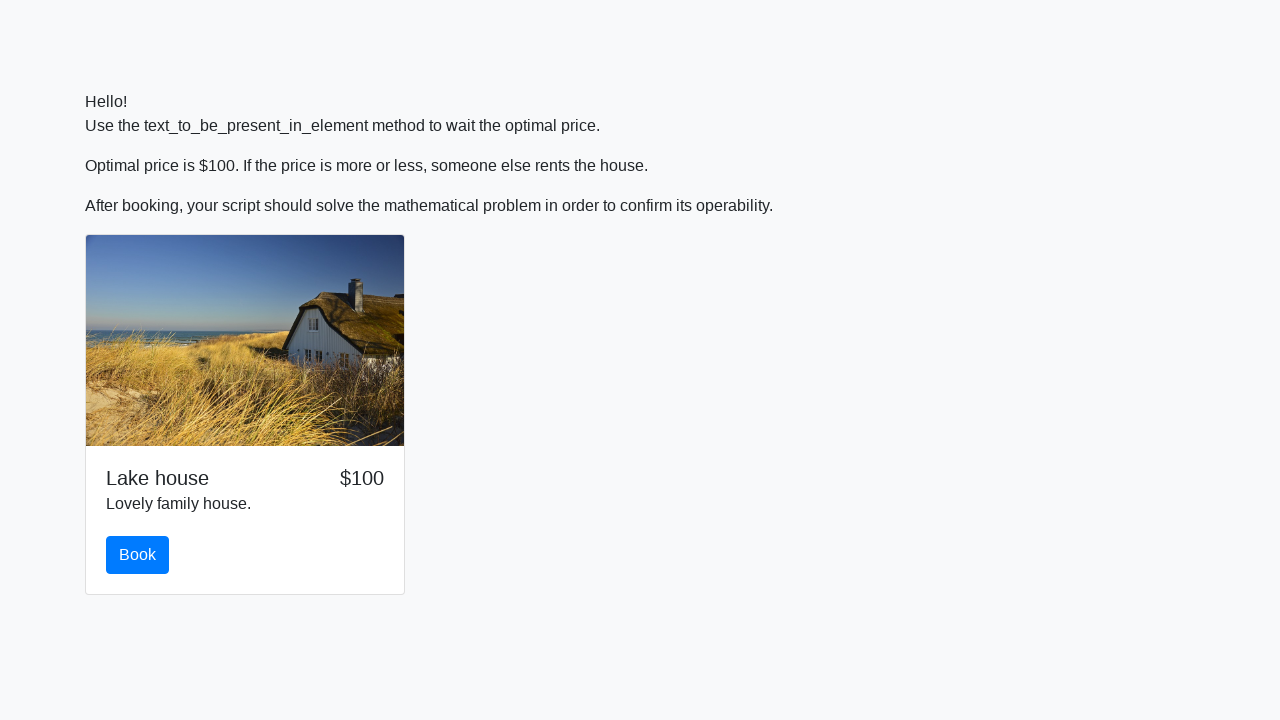

Clicked the book button at (138, 555) on #book
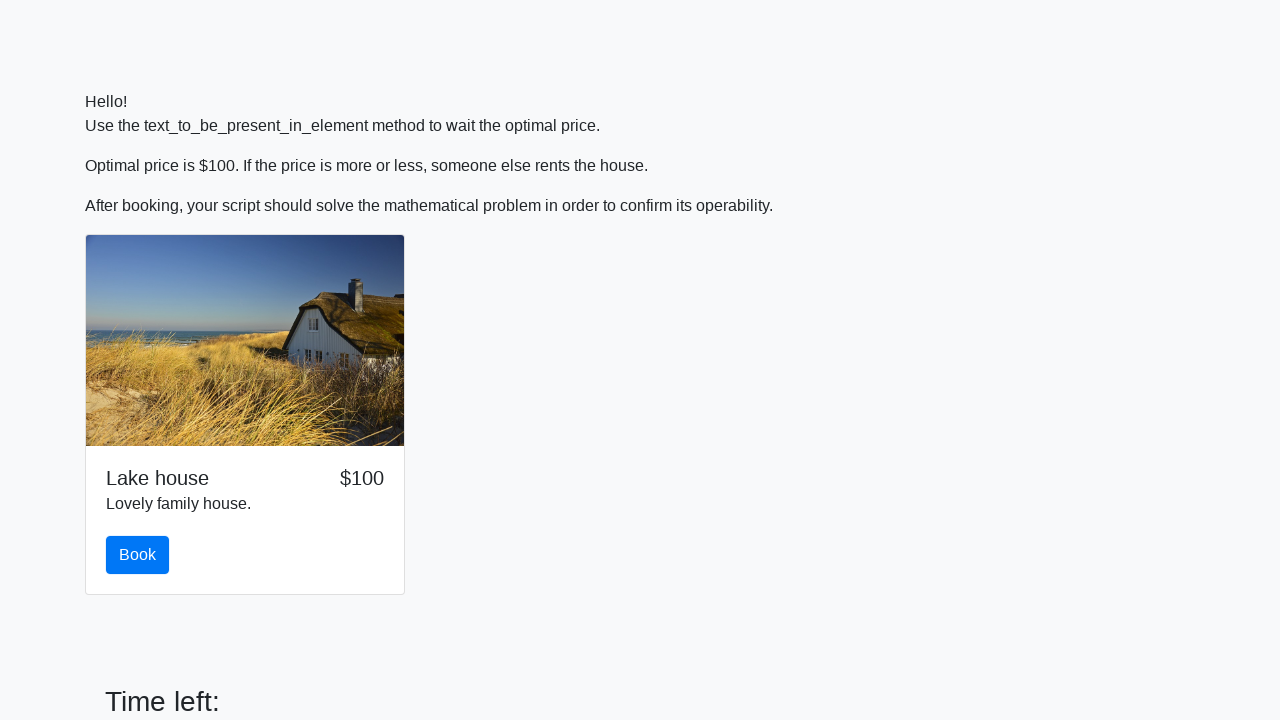

Retrieved x value from input_value element: 603
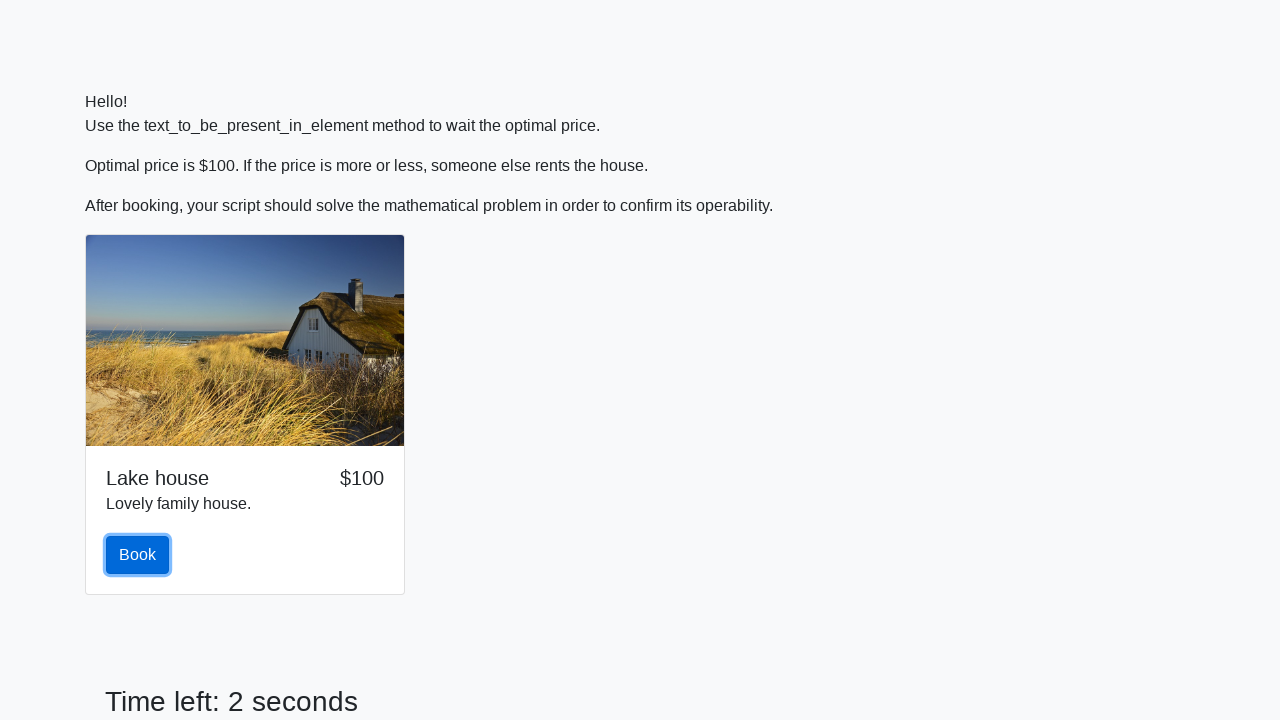

Calculated answer using logarithmic formula: 0.7960060357333028
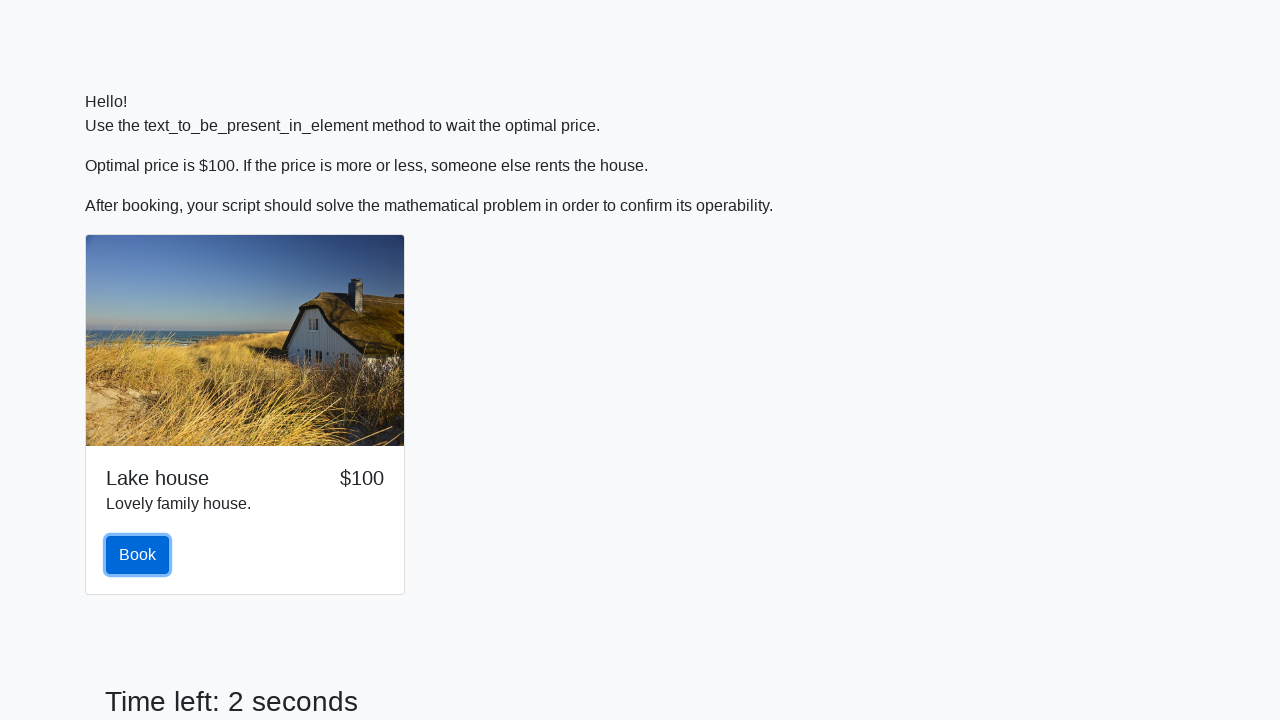

Filled answer field with calculated solution on #answer
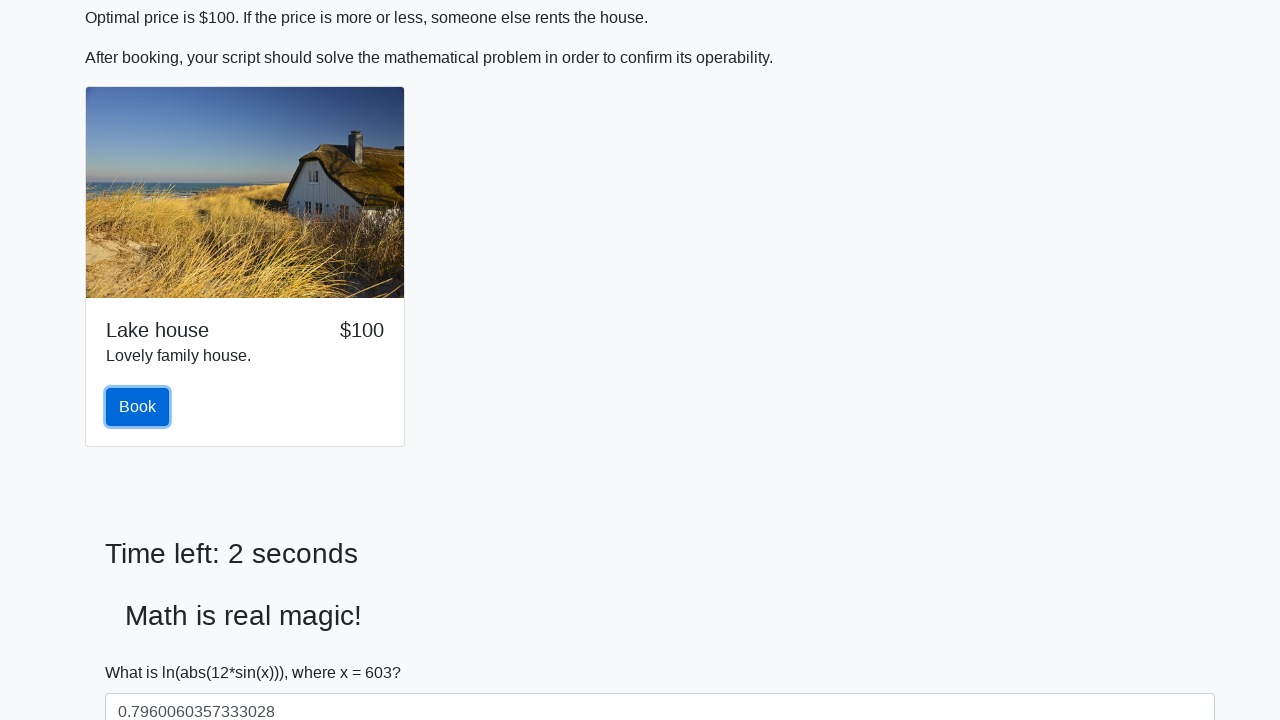

Clicked solve button to submit solution at (143, 651) on #solve
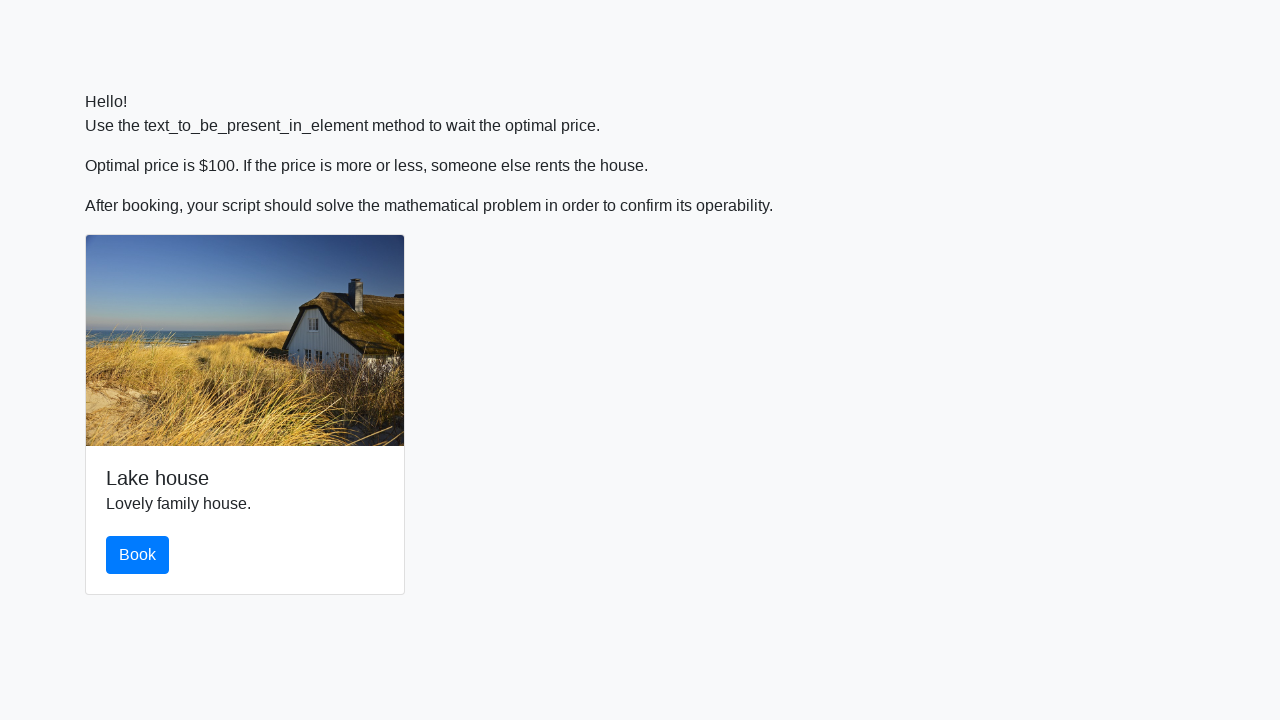

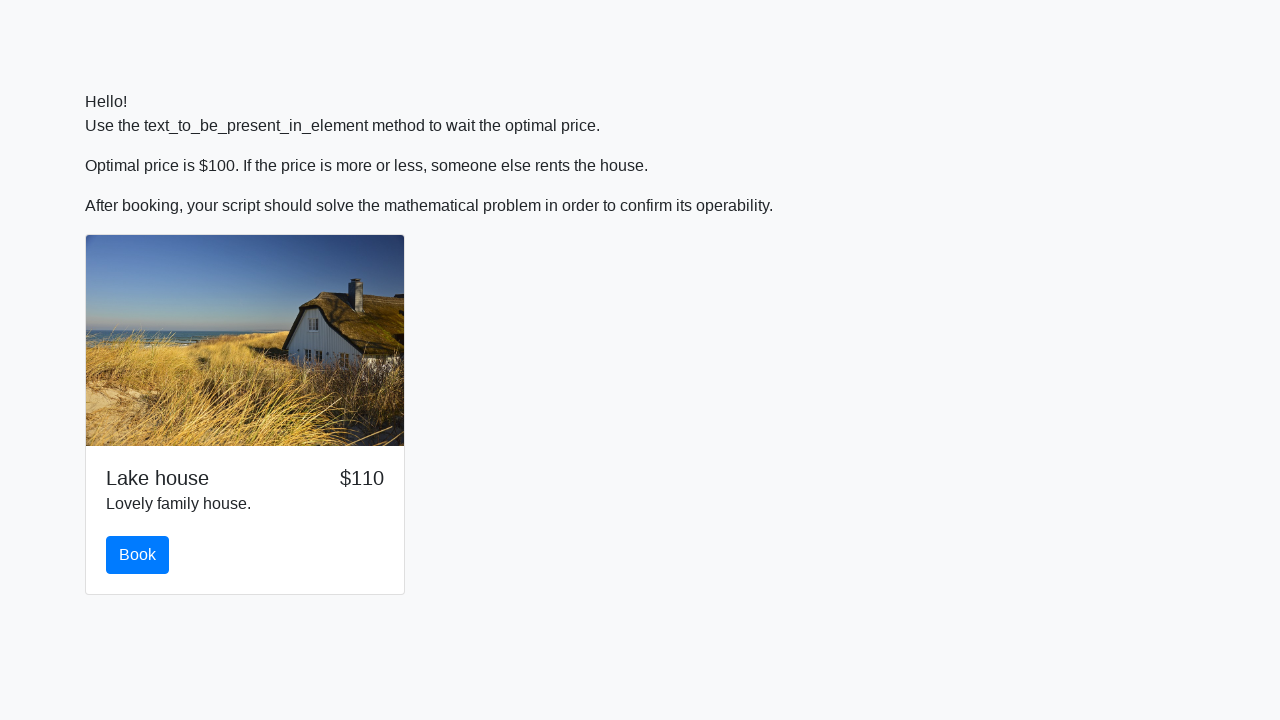